Navigates to TheMarker website homepage

Starting URL: https://www.themarker.com/

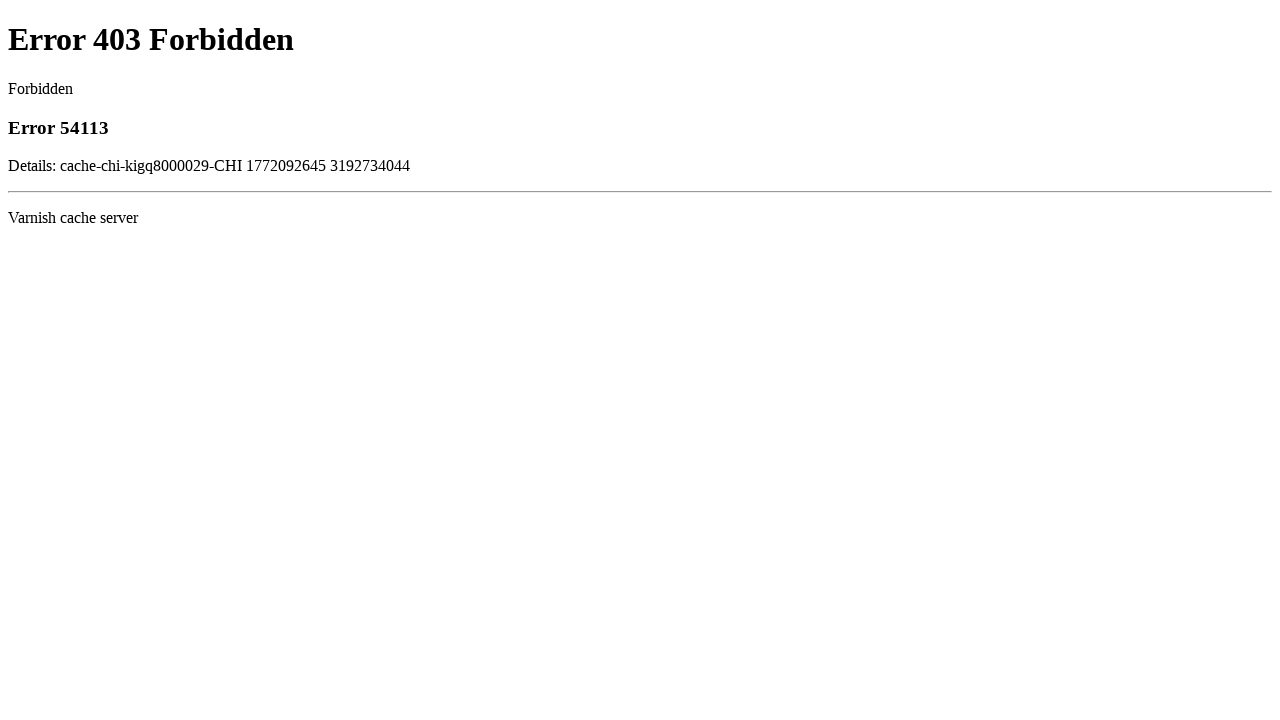

Navigated to TheMarker website homepage
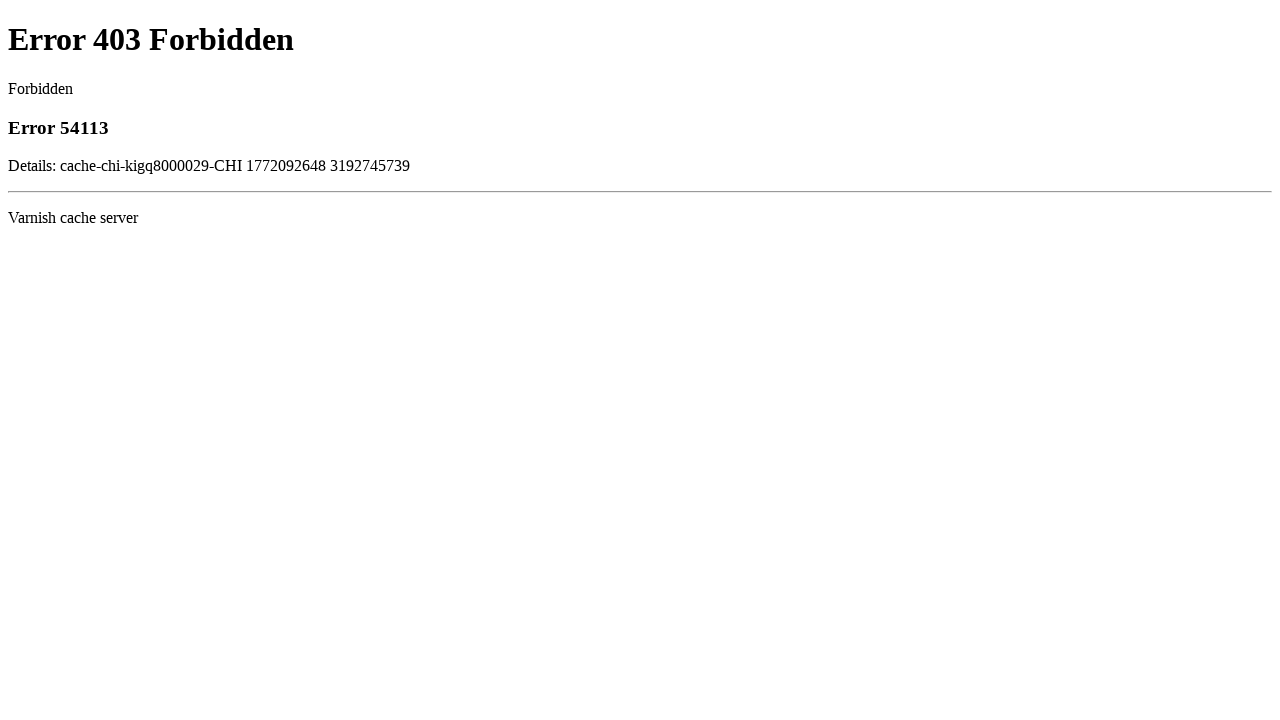

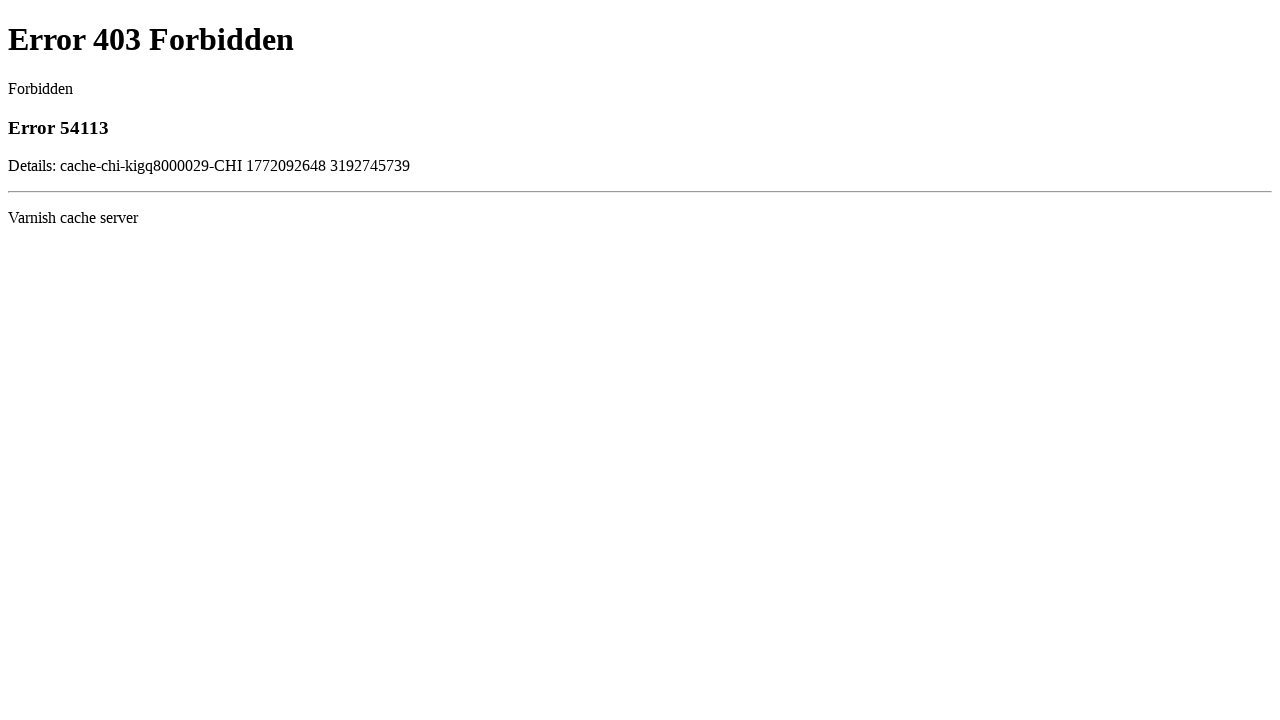